Tests a practice form by filling in personal information including first name, last name, email, gender selection, and mobile number on the DemoQA automation practice form.

Starting URL: https://demoqa.com/automation-practice-form

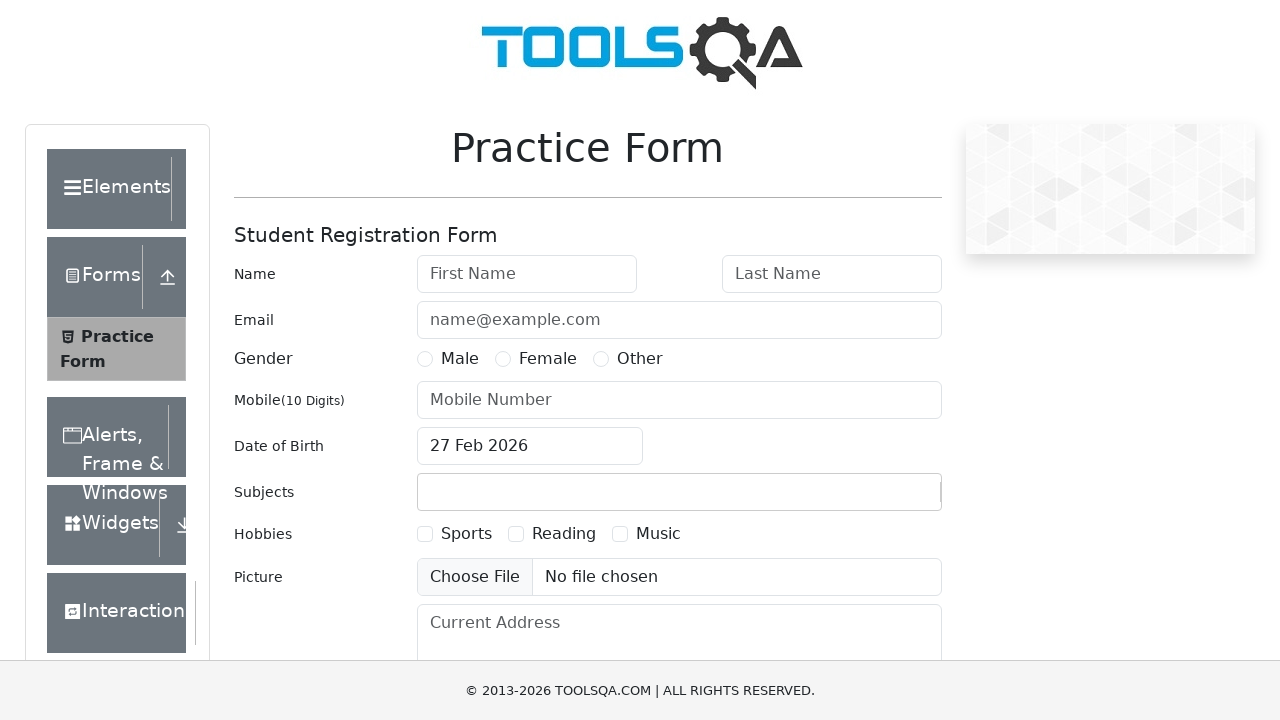

Filled first name field with 'Jhon' on input#firstName
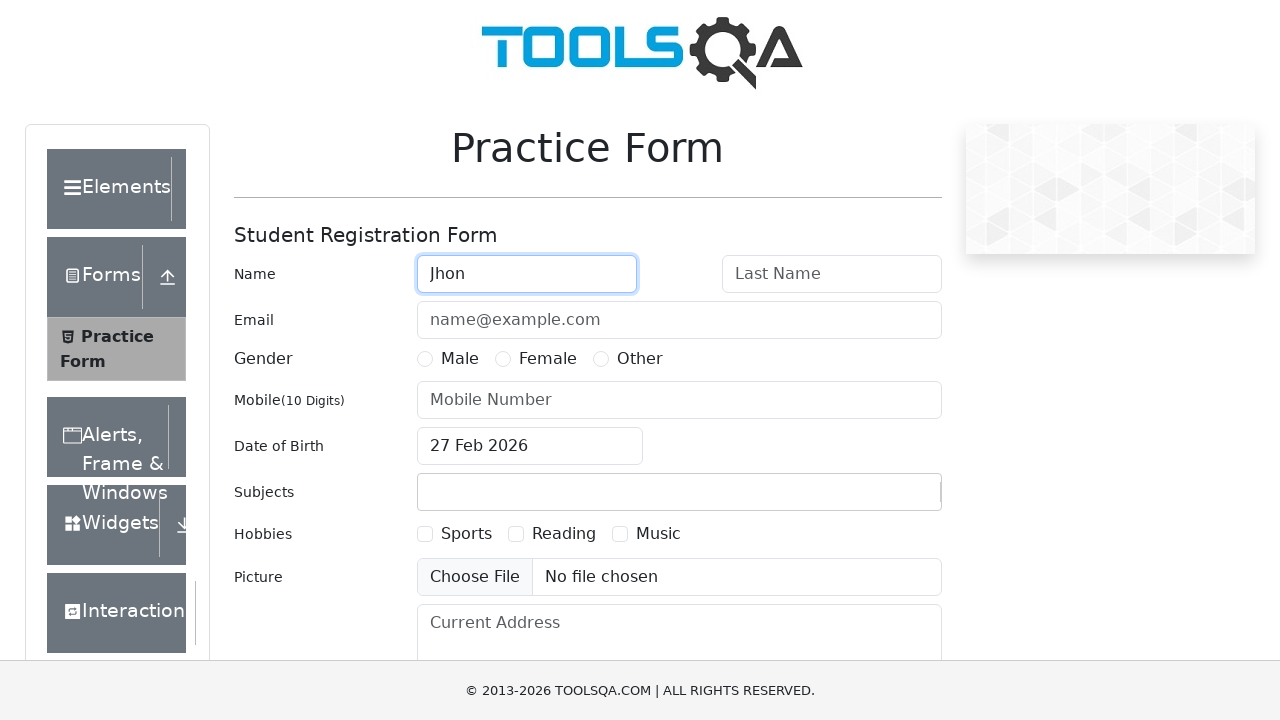

Filled last name field with 'Doe' on input#lastName
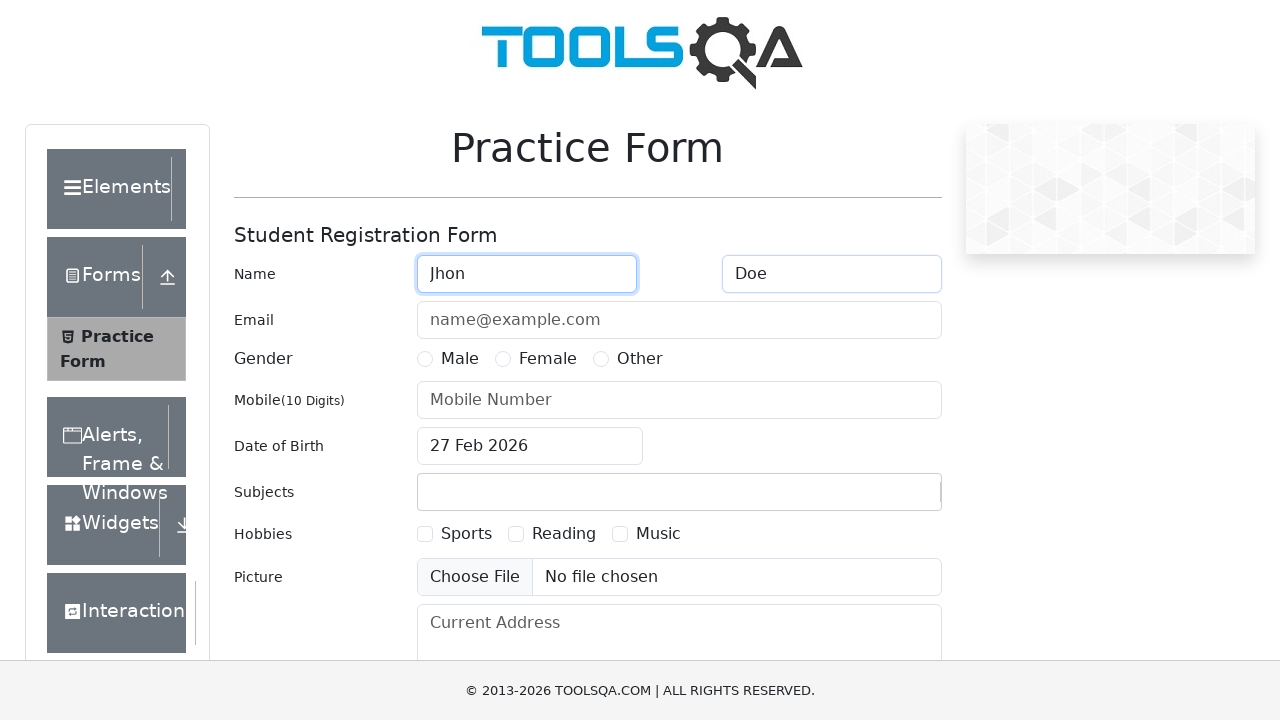

Filled email field with 'jhon.doe@gmail.com' on input#userEmail
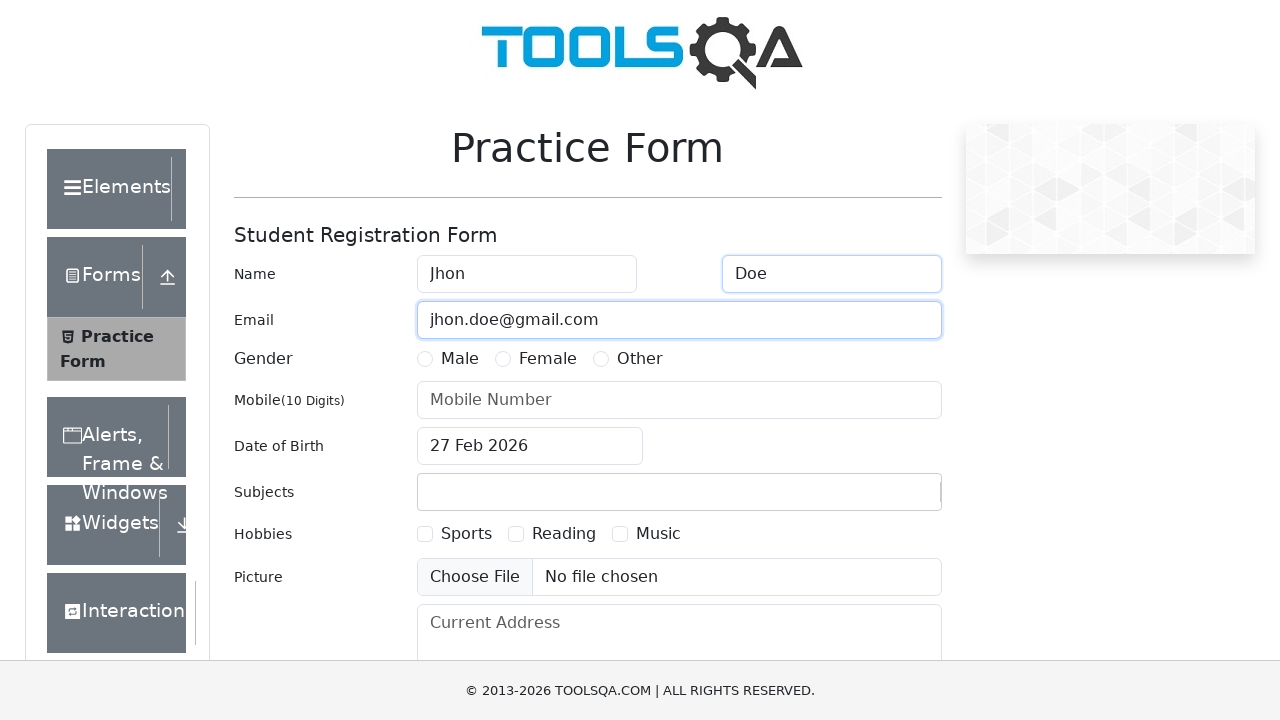

Selected Male gender option at (460, 359) on label:has-text('Male')
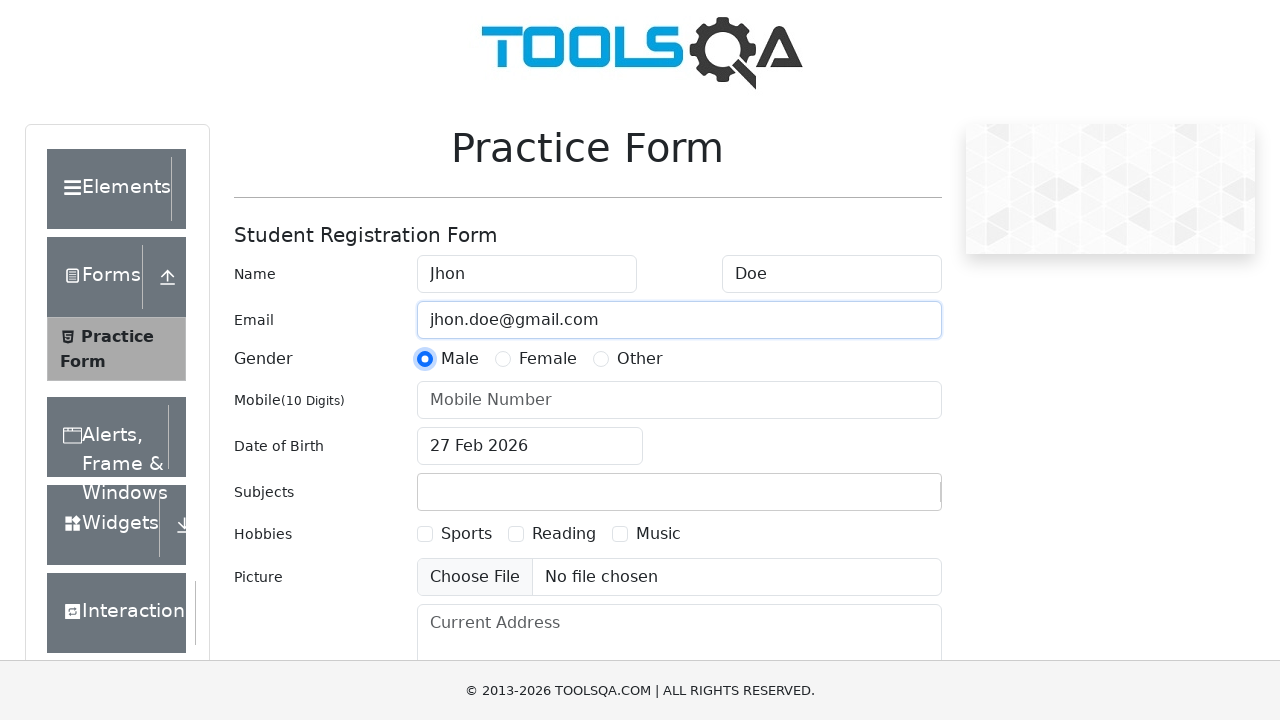

Filled mobile number field with '081908754411' on input#userNumber
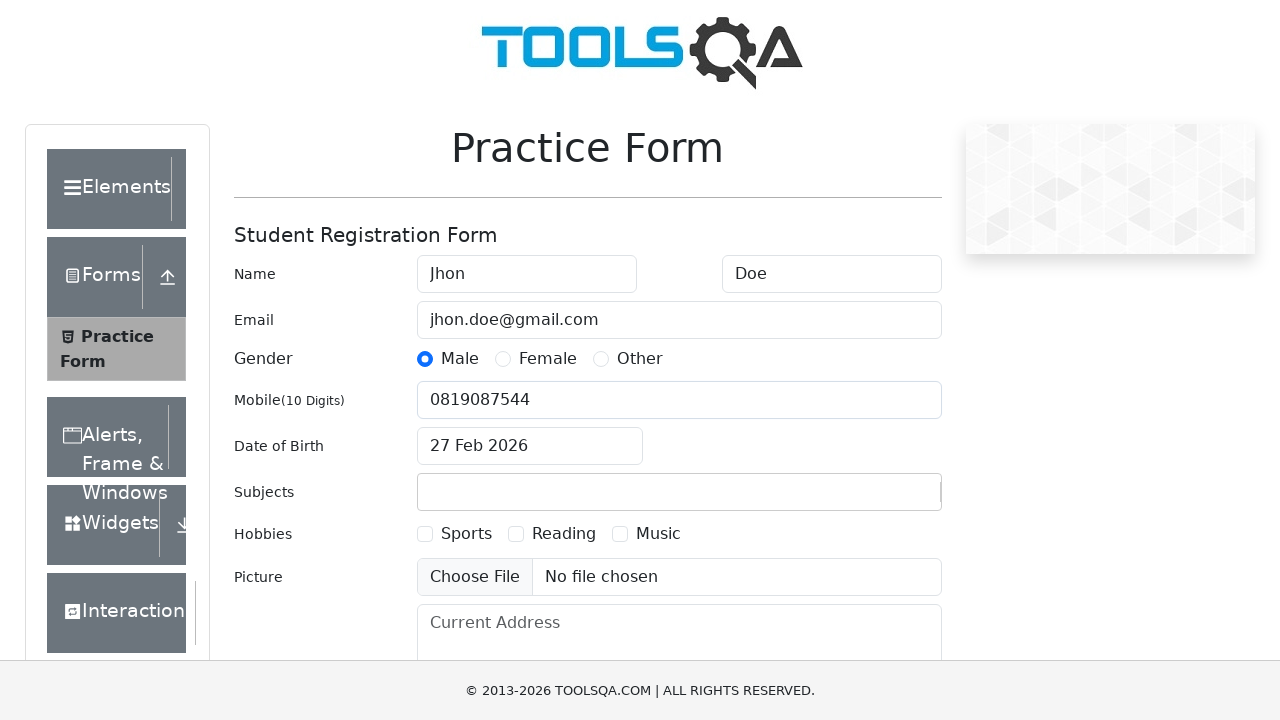

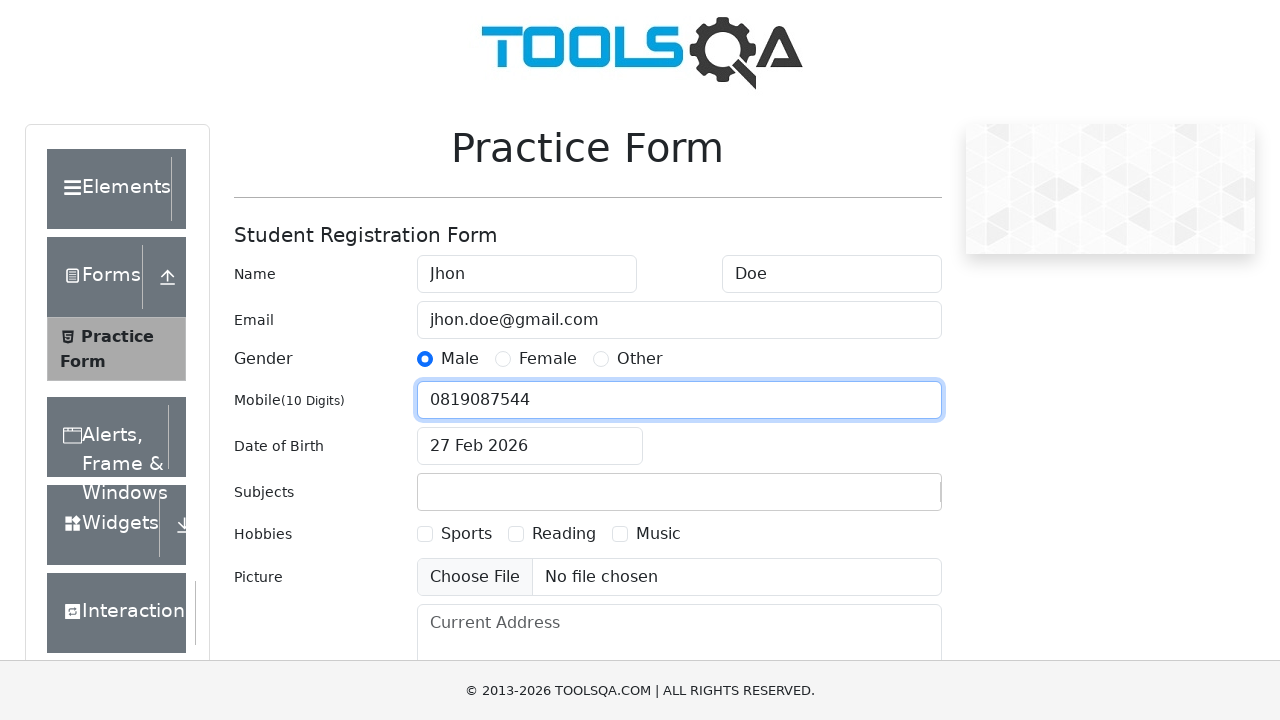